Navigates to shadi.com matrimonial website and maximizes the browser window to verify the page loads successfully

Starting URL: https://www.shadi.com

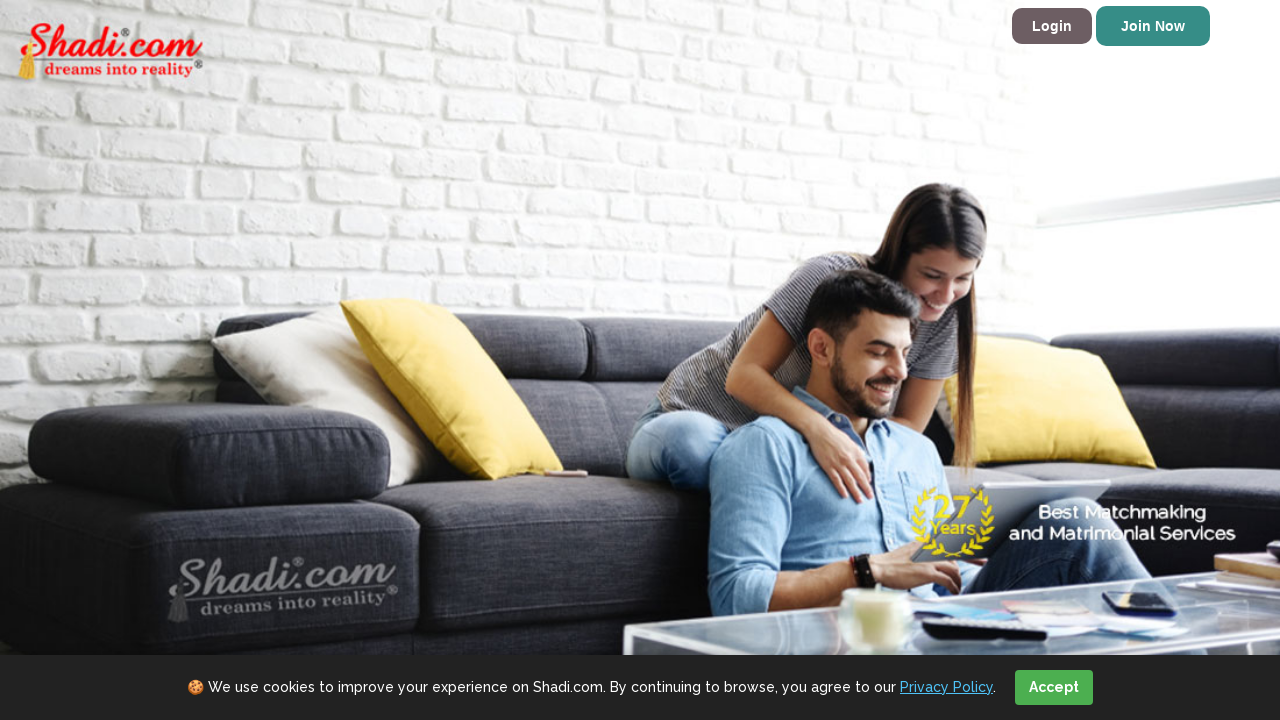

Set viewport size to 1920x1080 to maximize browser window
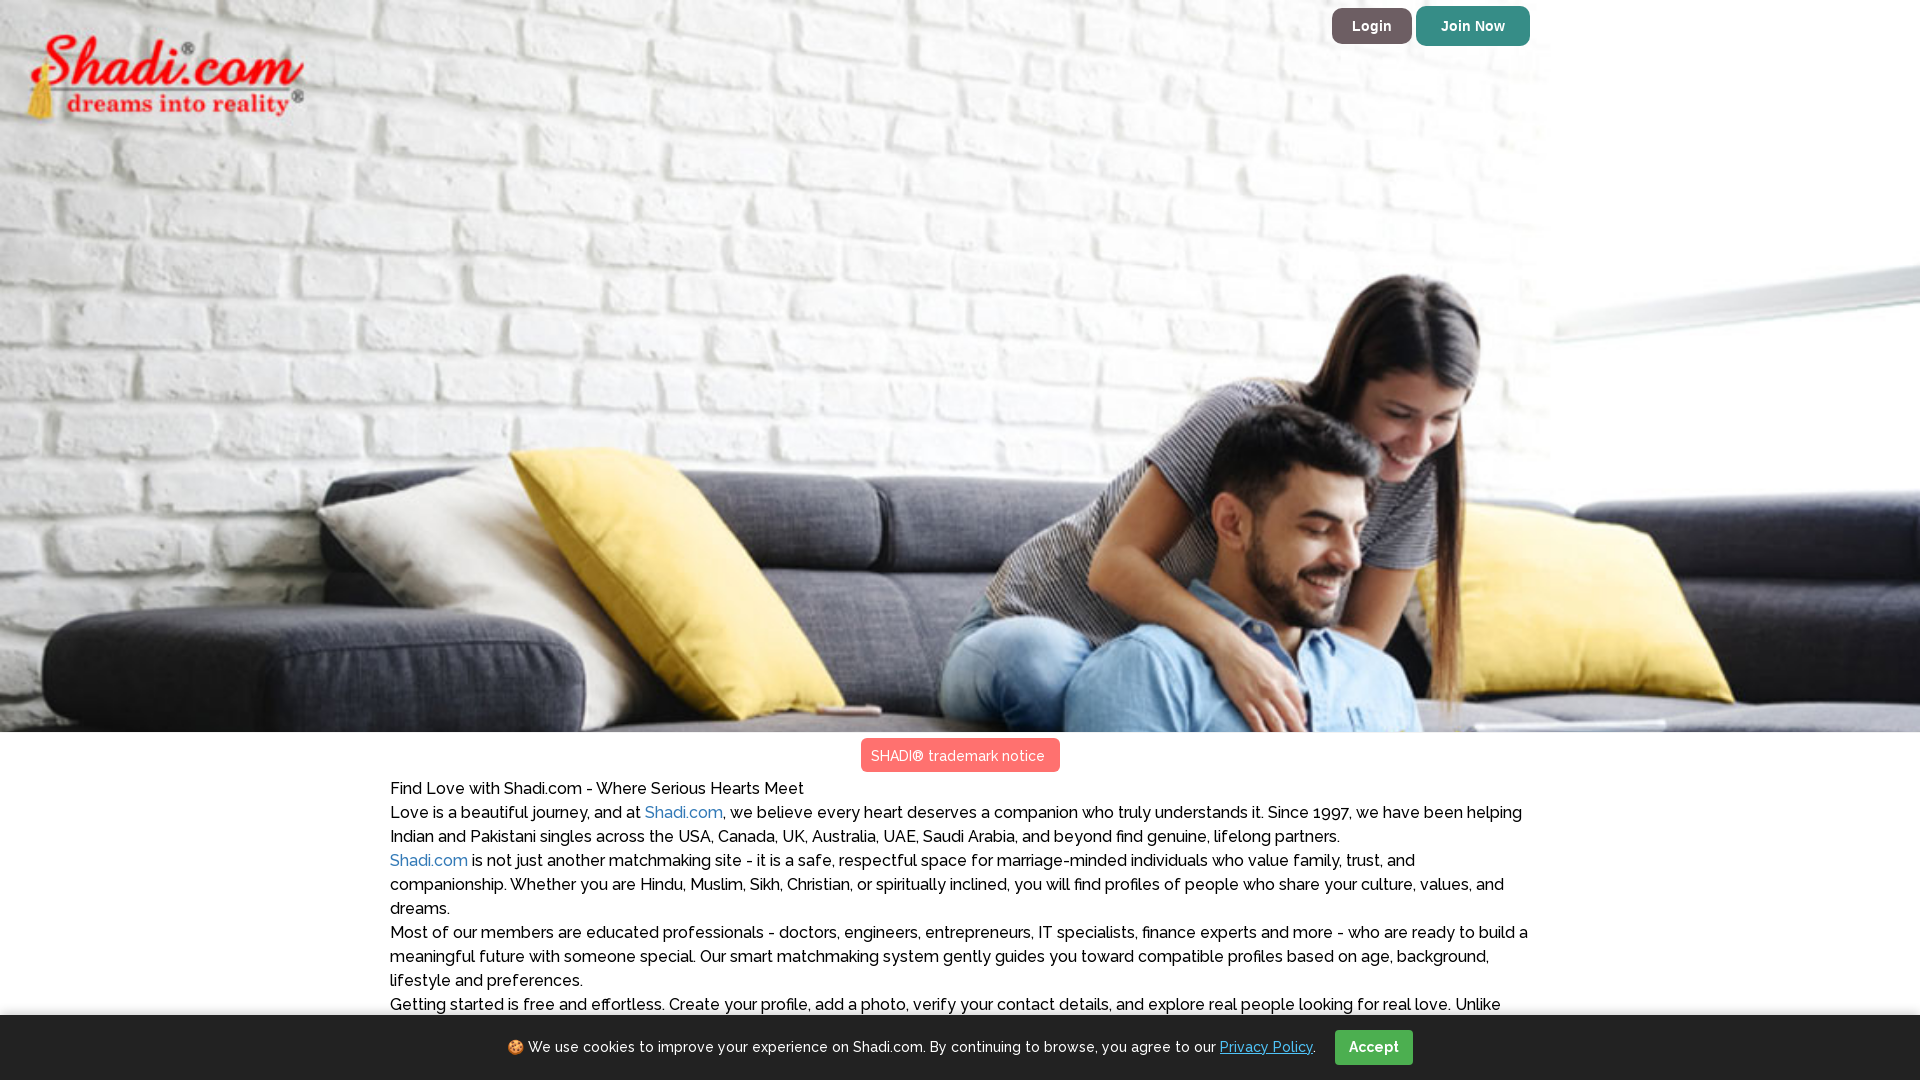

Waited for page to fully load (domcontentloaded state)
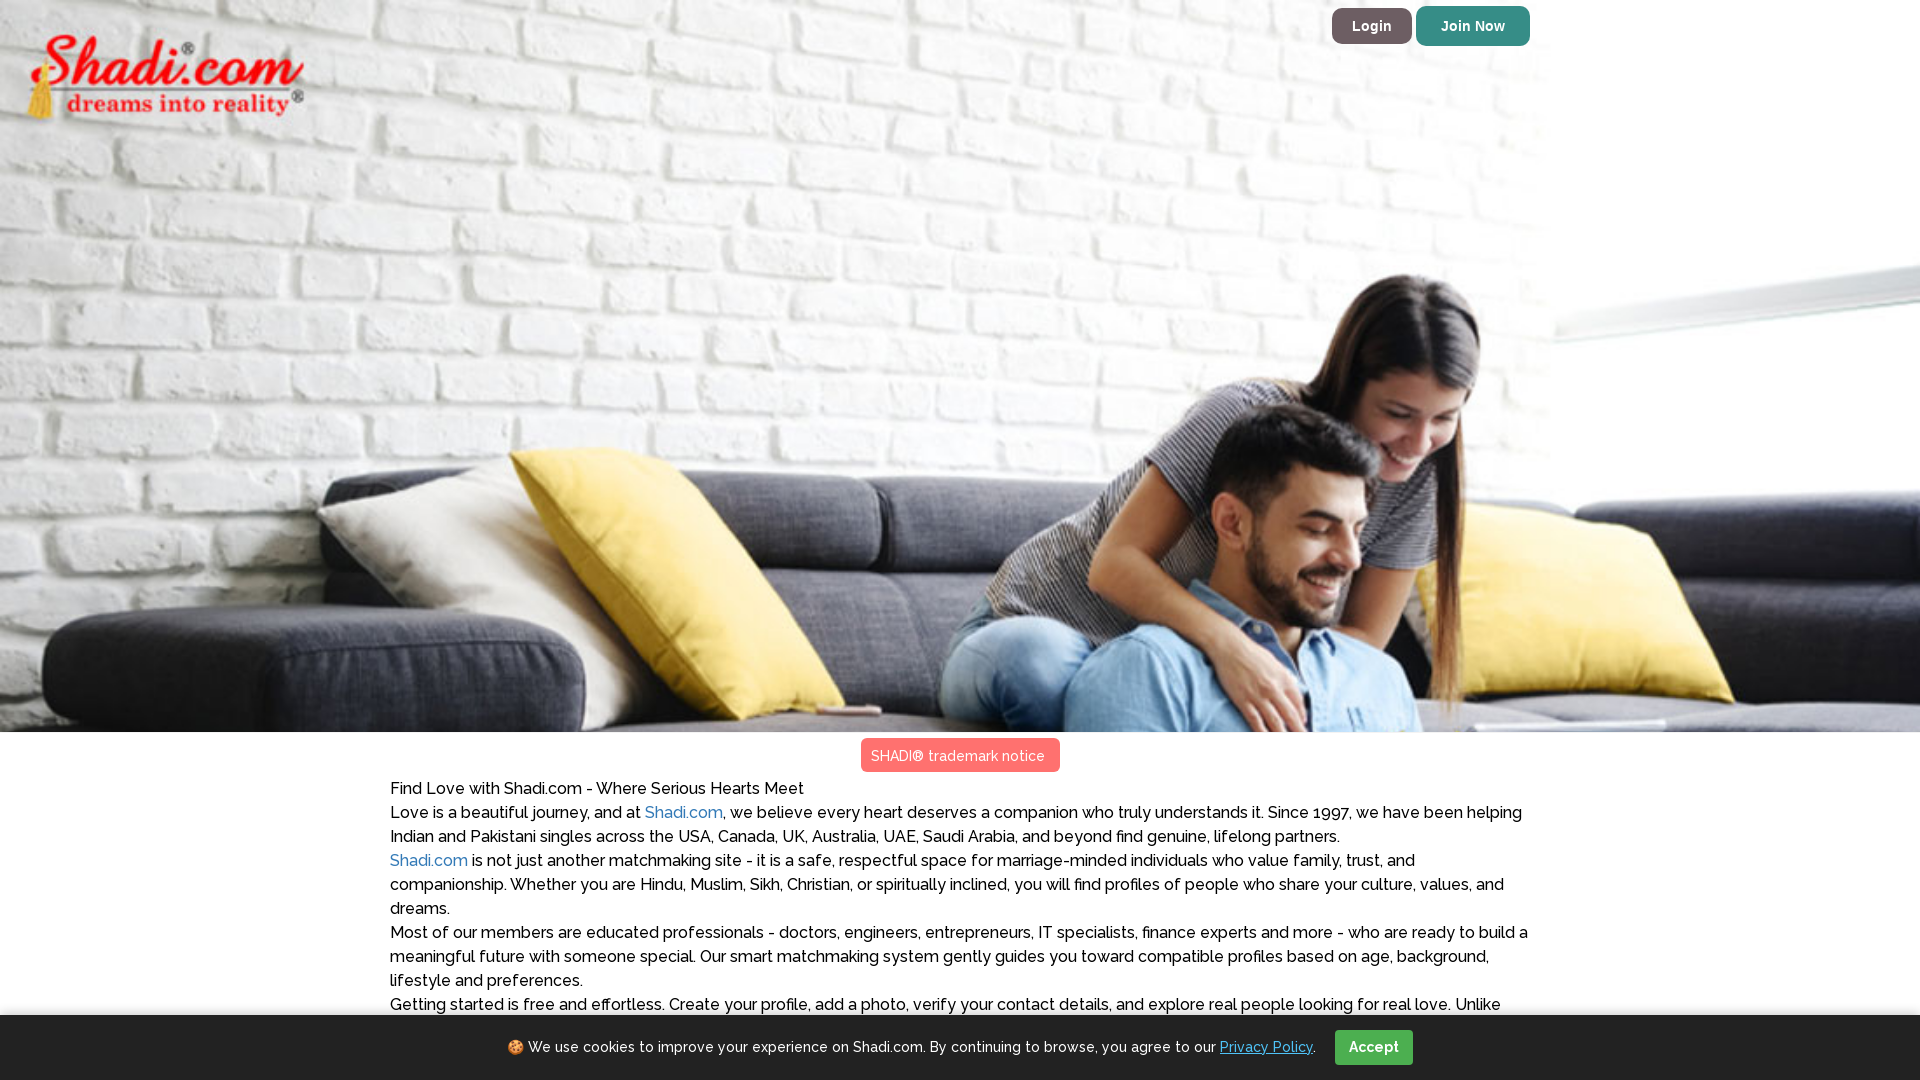

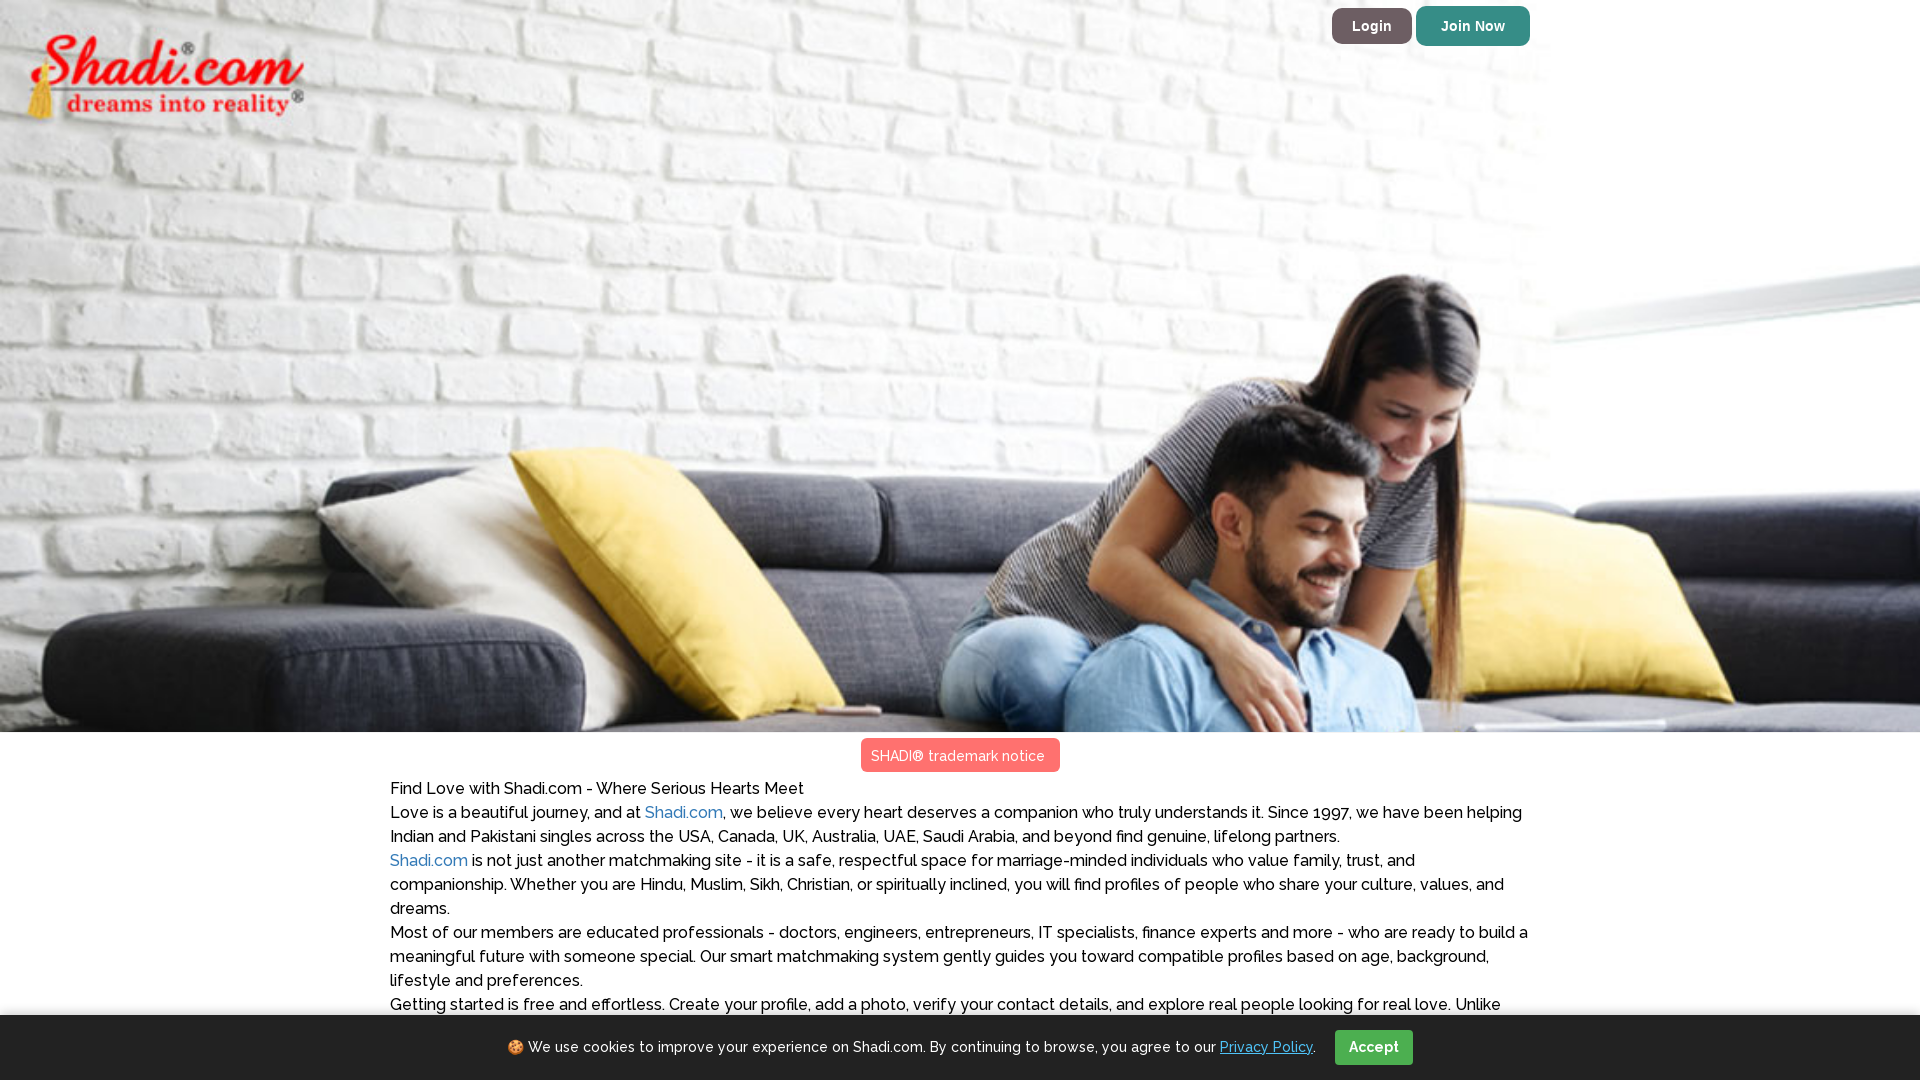